Tests dynamic controls by checking/removing/adding checkboxes and enabling/disabling input fields

Starting URL: https://the-internet.herokuapp.com

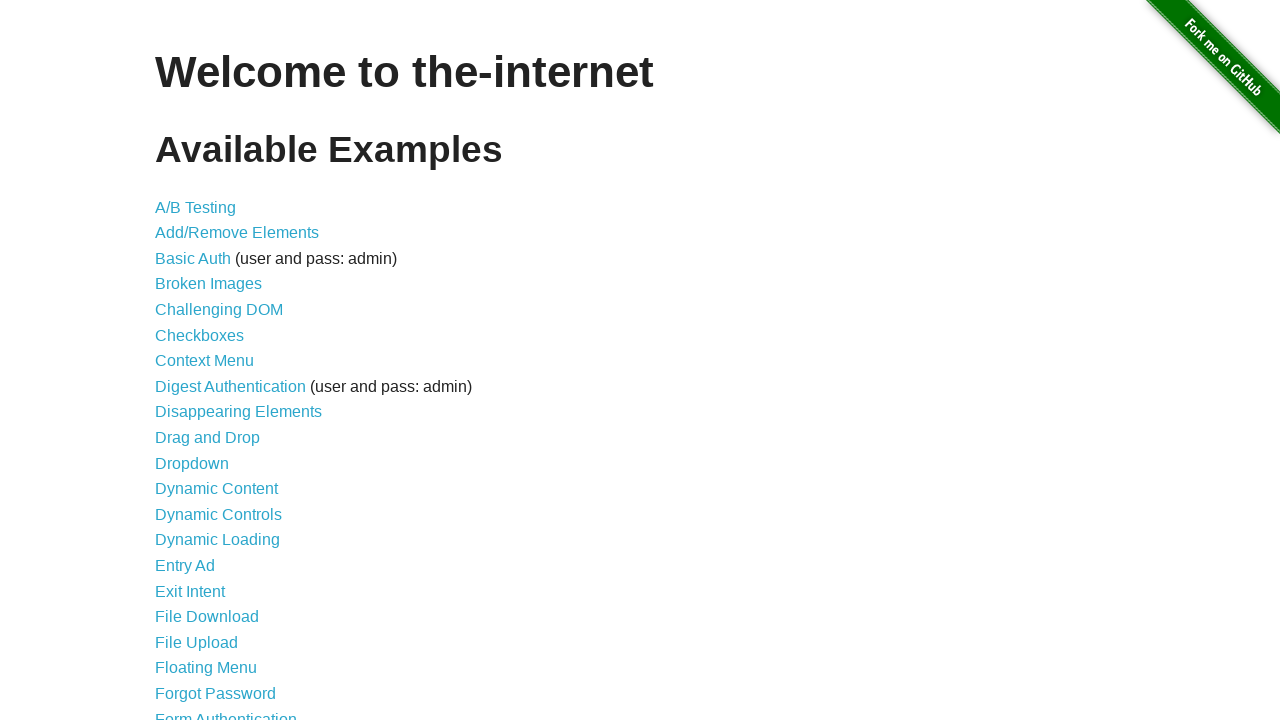

Clicked on Dynamic Controls menu option at (218, 514) on internal:text="Dynamic Controls"i
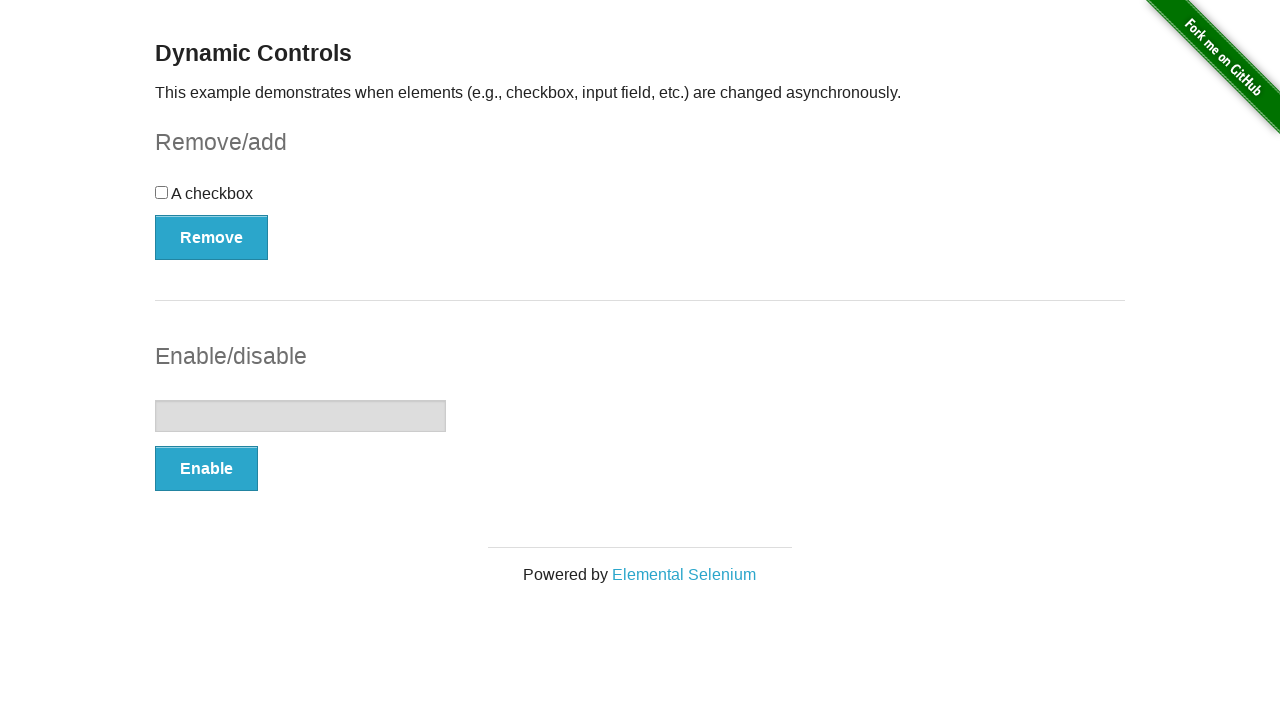

Checked the checkbox at (162, 192) on form#checkbox-example > div > input
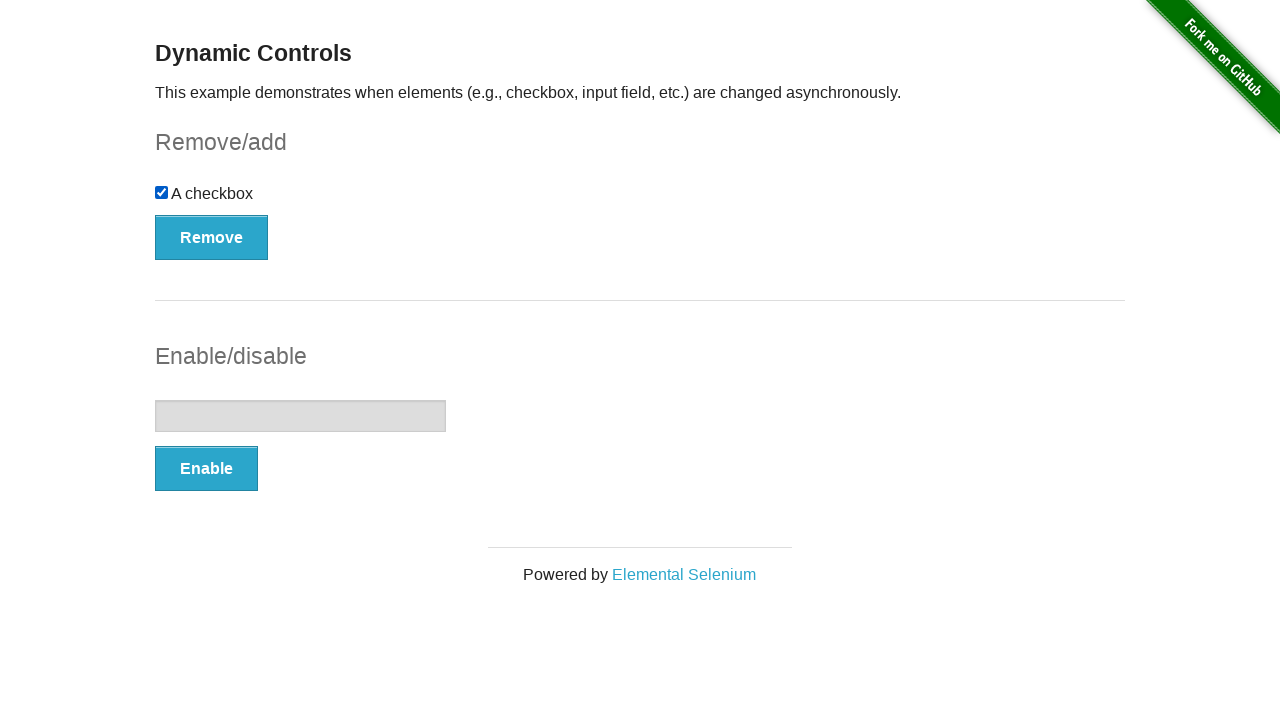

Clicked Remove button at (212, 237) on internal:role=button[name="Remove"i]
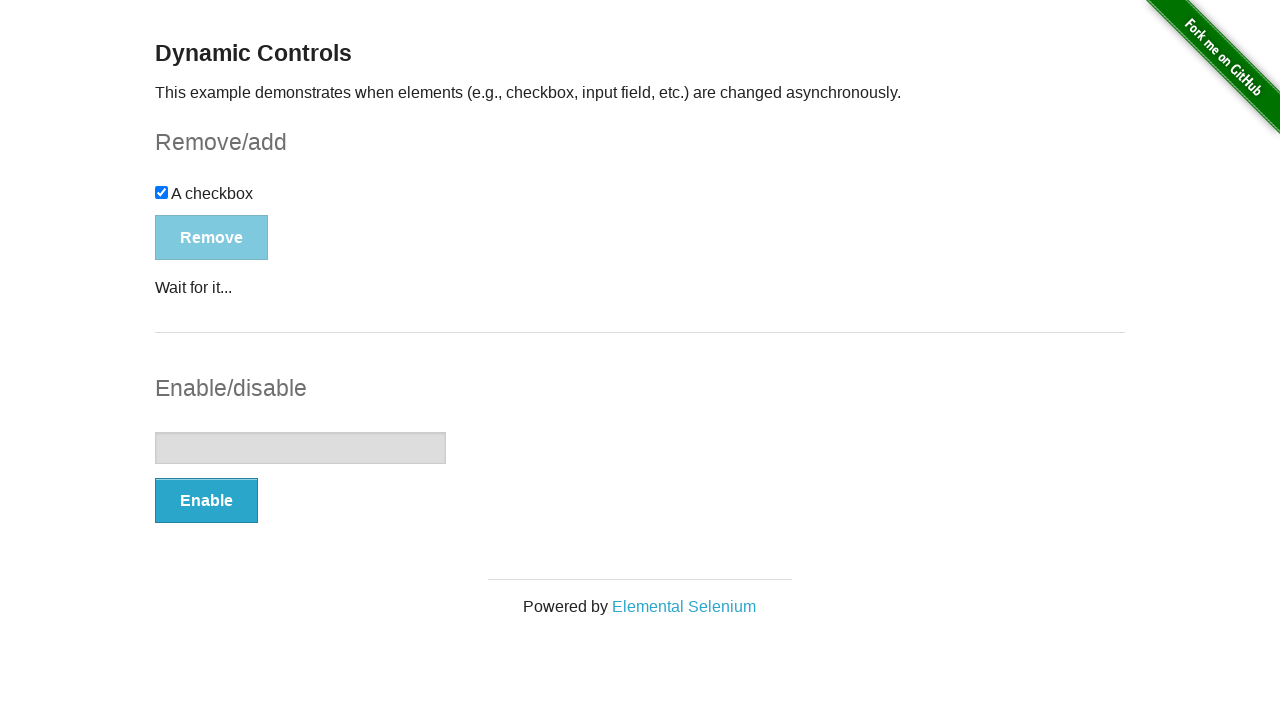

Waited for checkbox removal to complete
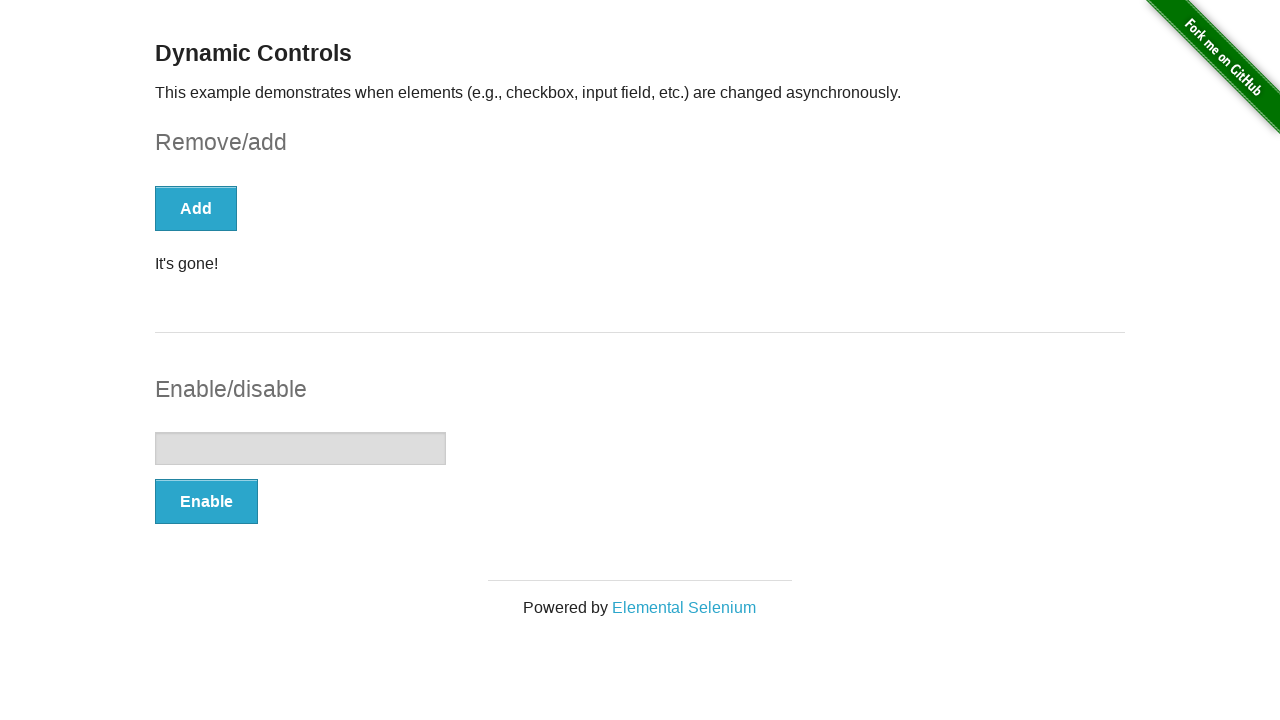

Clicked Add button to restore checkbox at (196, 208) on internal:role=button[name="Add"i]
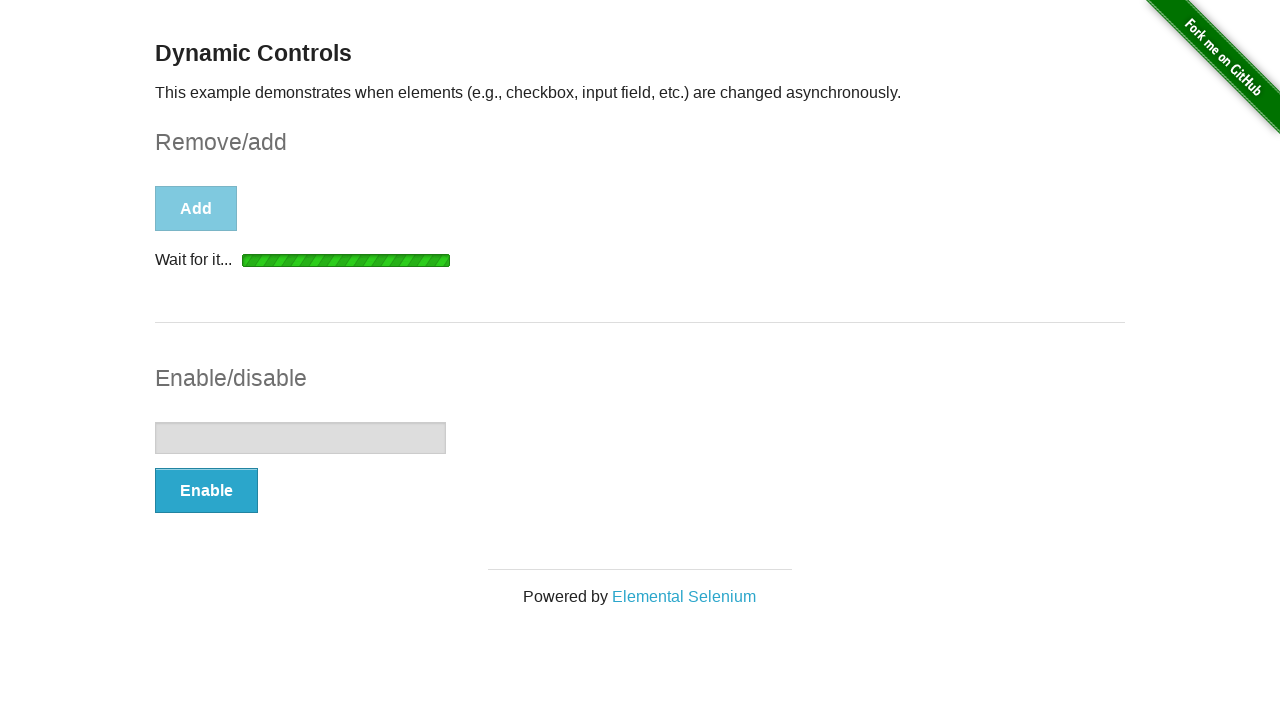

Clicked Enable button at (206, 491) on internal:role=button[name="Enable"i]
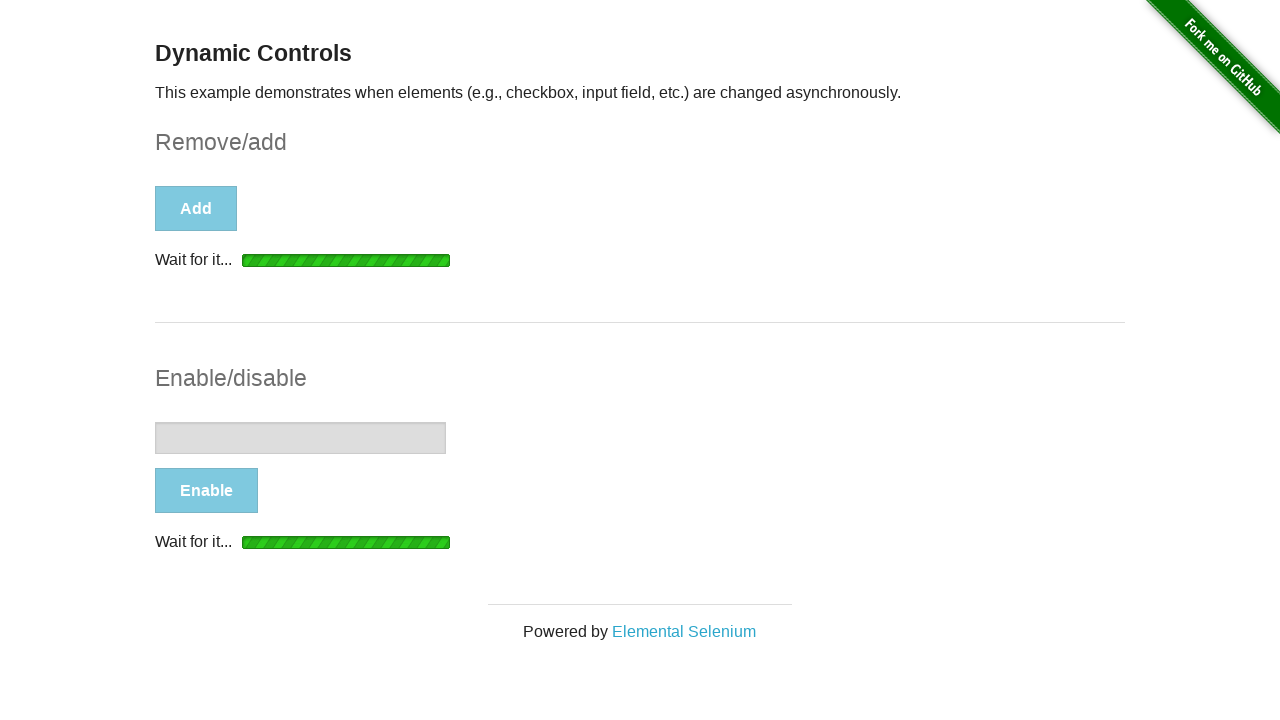

Input field became visible and enabled
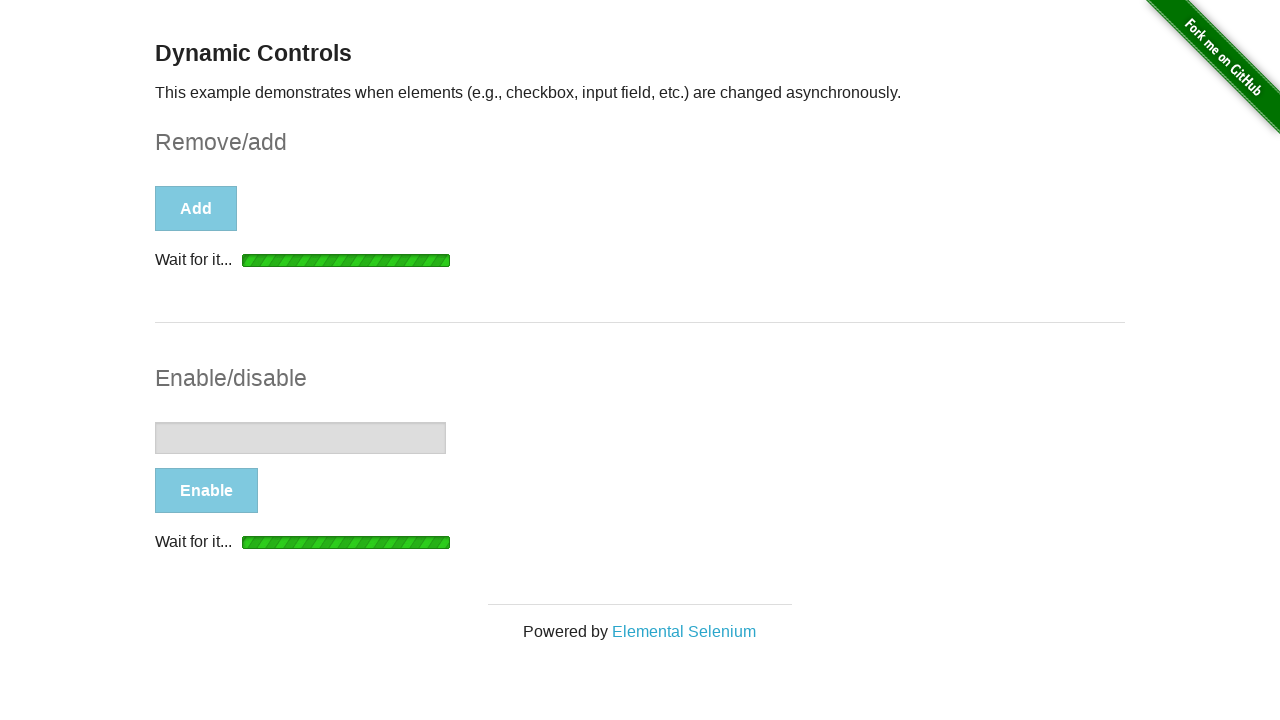

Filled input field with 'Acme Corporation' on form#input-example > input
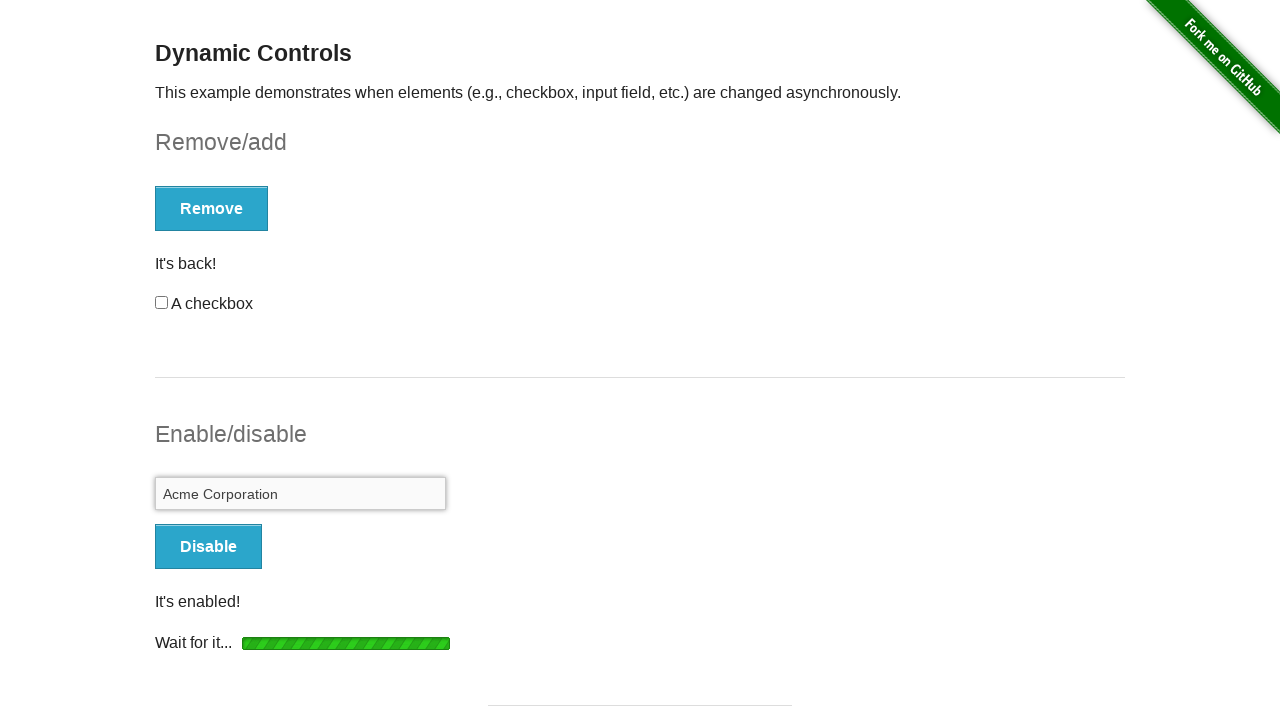

Clicked Disable button to disable input field at (208, 546) on internal:role=button[name="Disable"i]
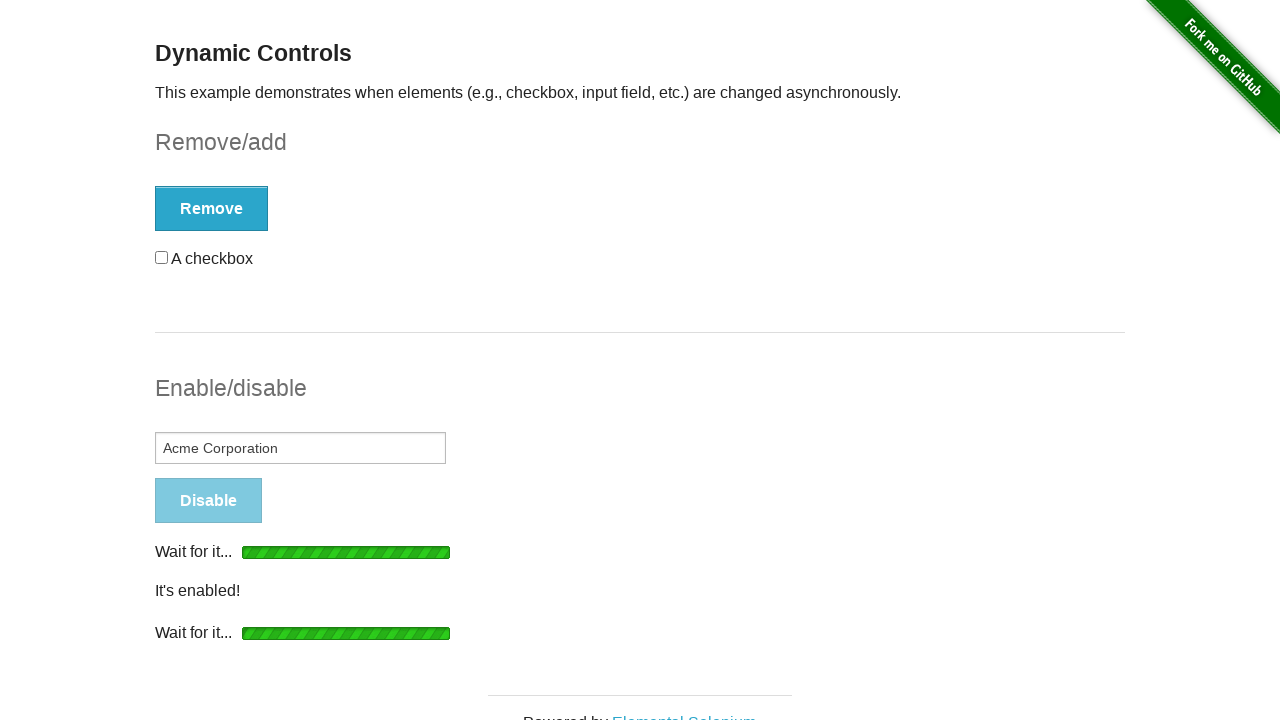

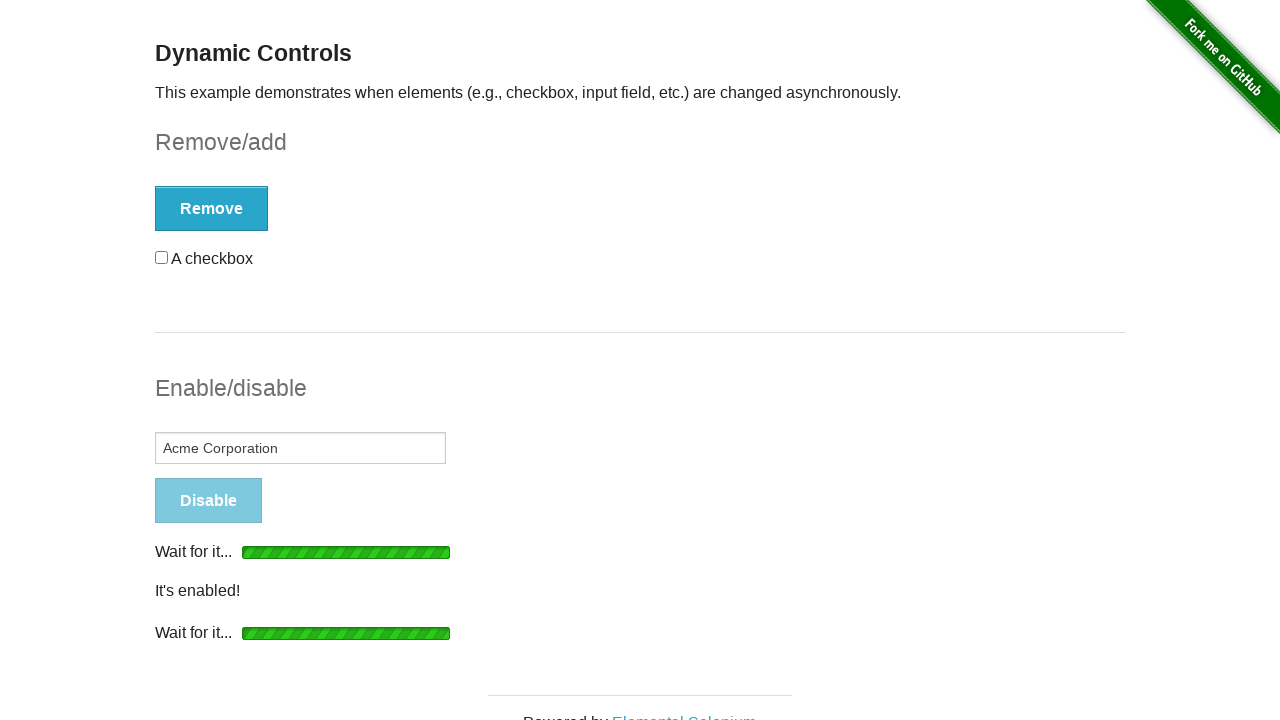